Tests click functionality by navigating to click test page, clicking a button, and verifying the button class changes to success

Starting URL: http://uitestingplayground.com/

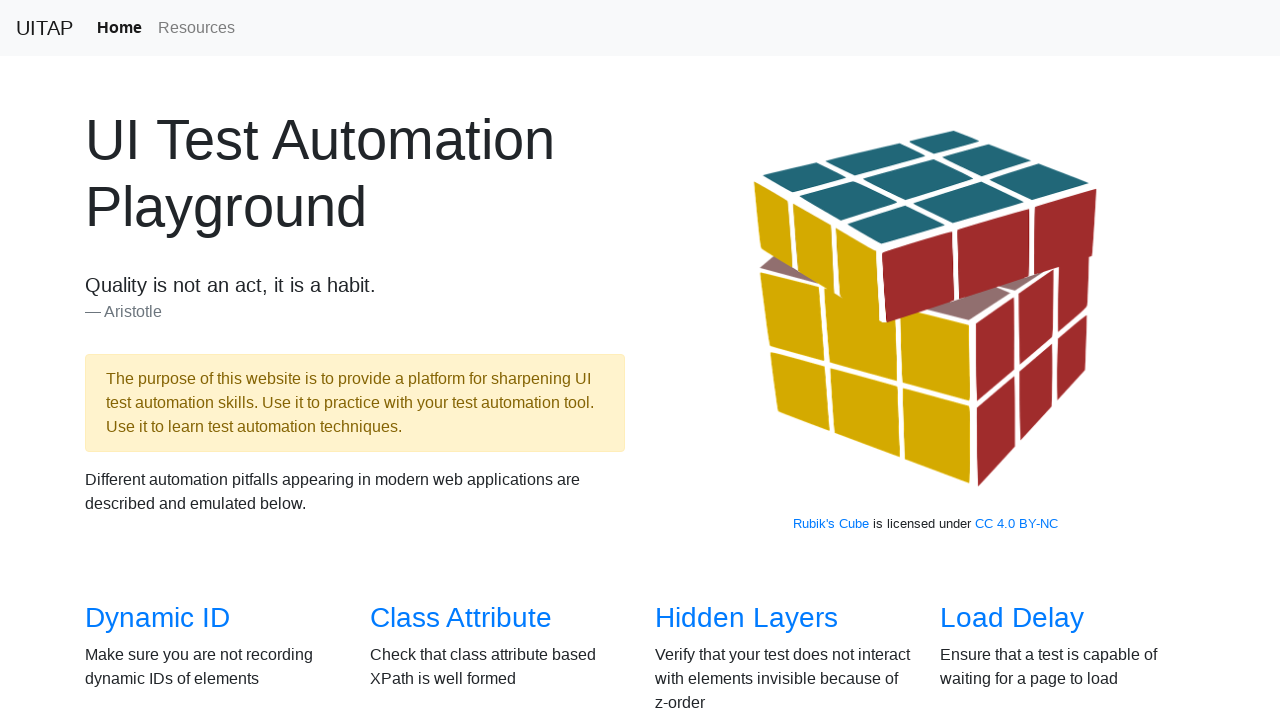

Navigated to UI Testing Playground homepage
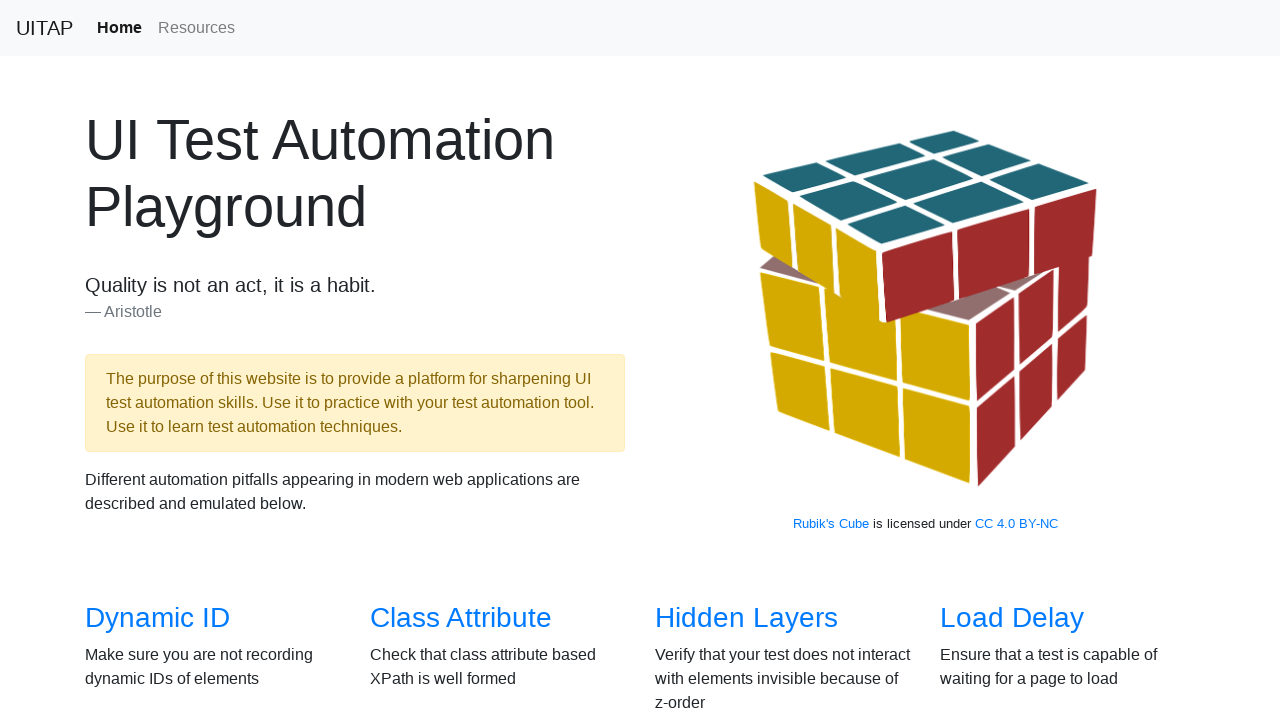

Clicked on the Click test page link at (685, 360) on a[href='/click']
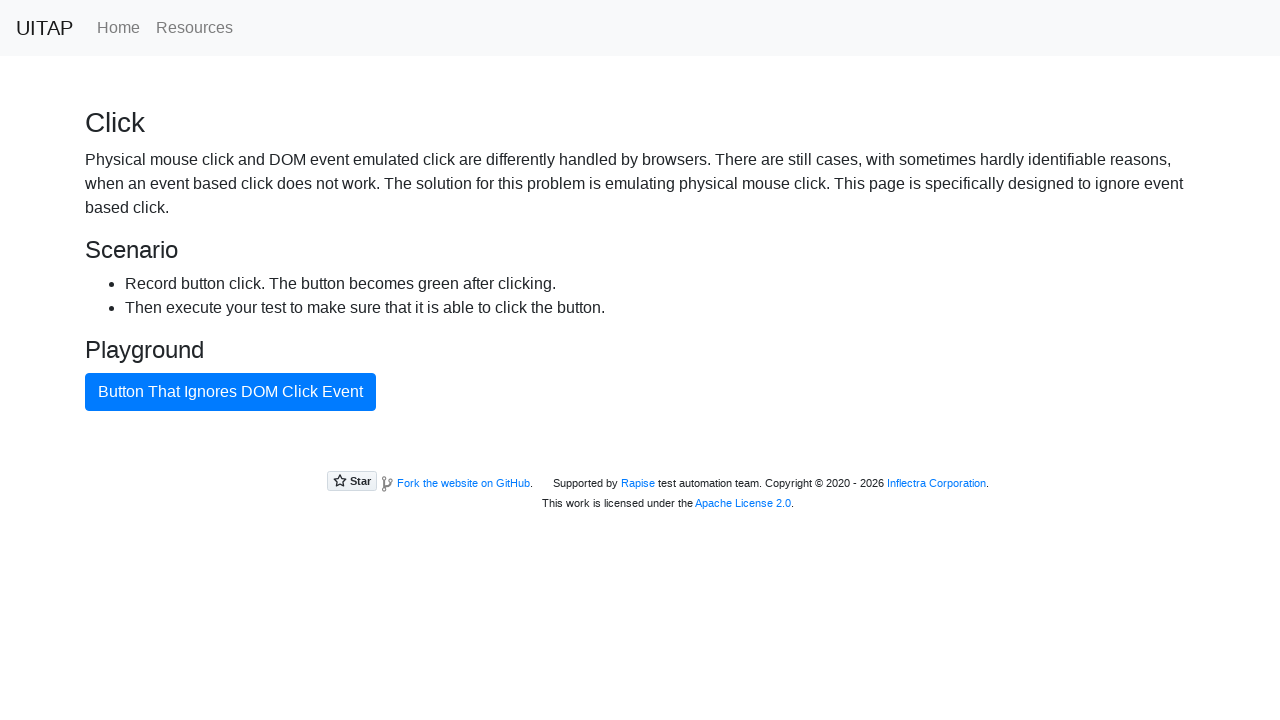

Clicked the bad button at (230, 392) on #badButton
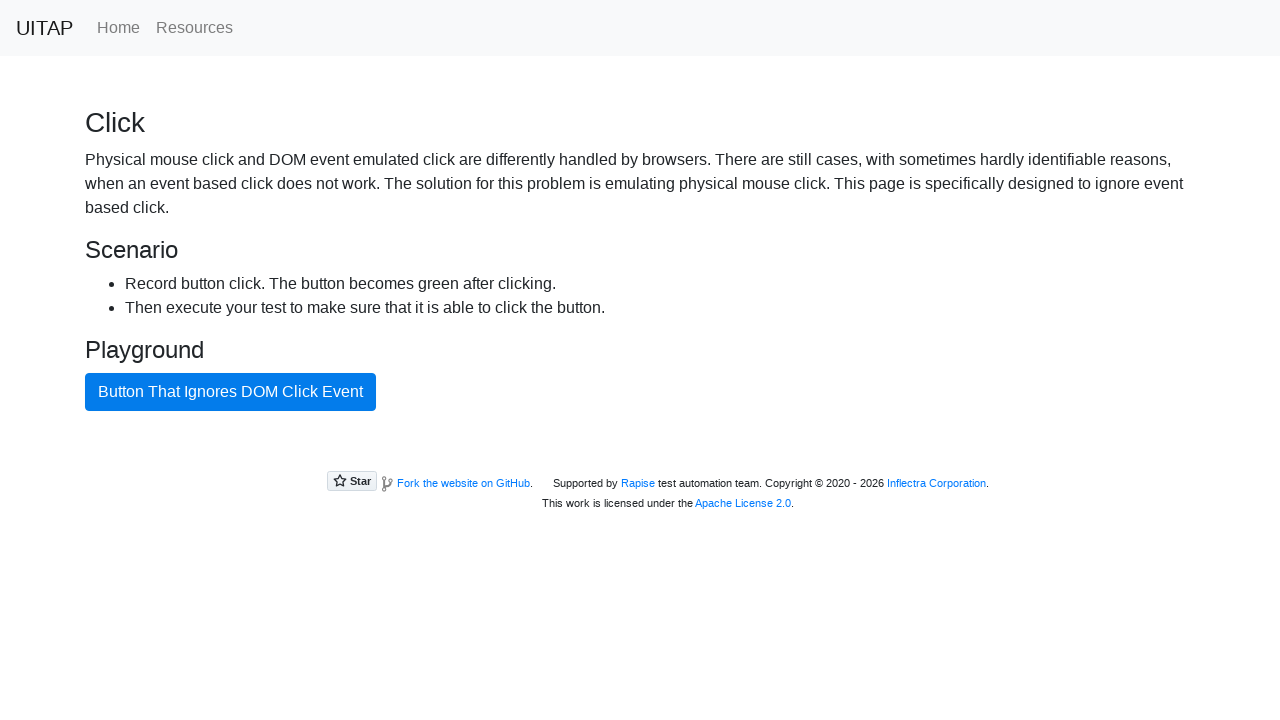

Retrieved button class attribute
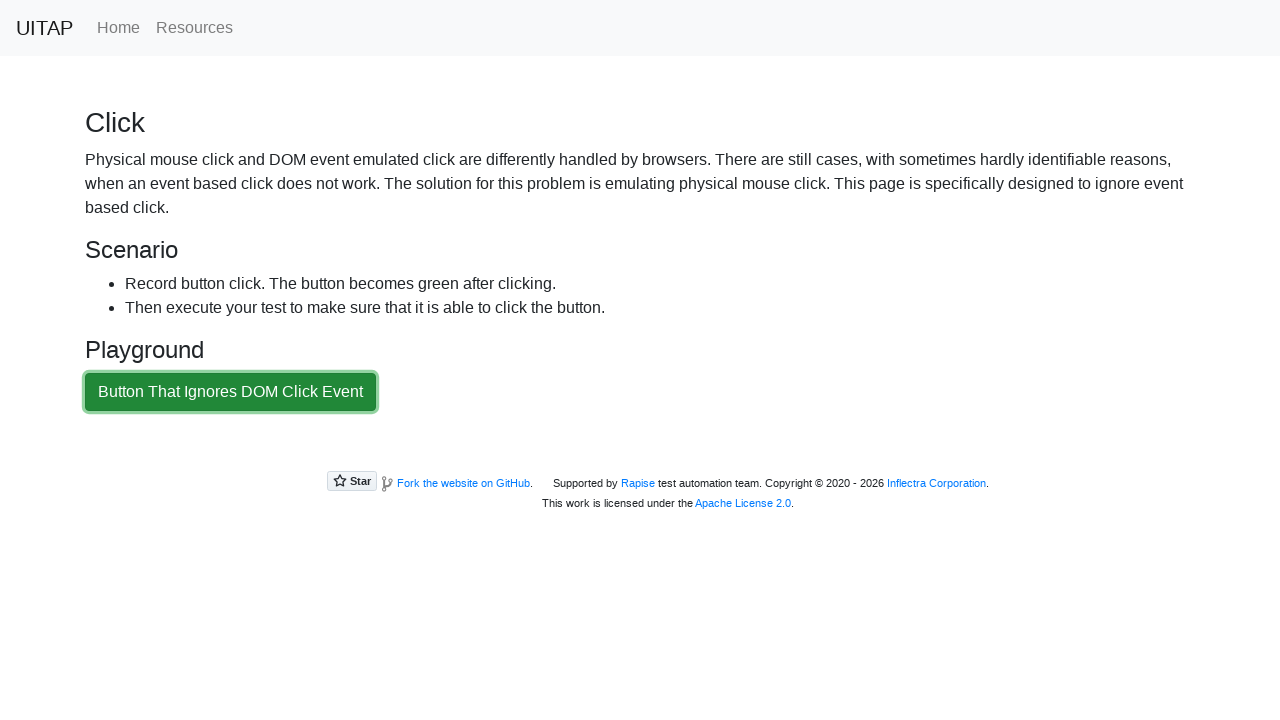

Verified button class contains 'btn-success'
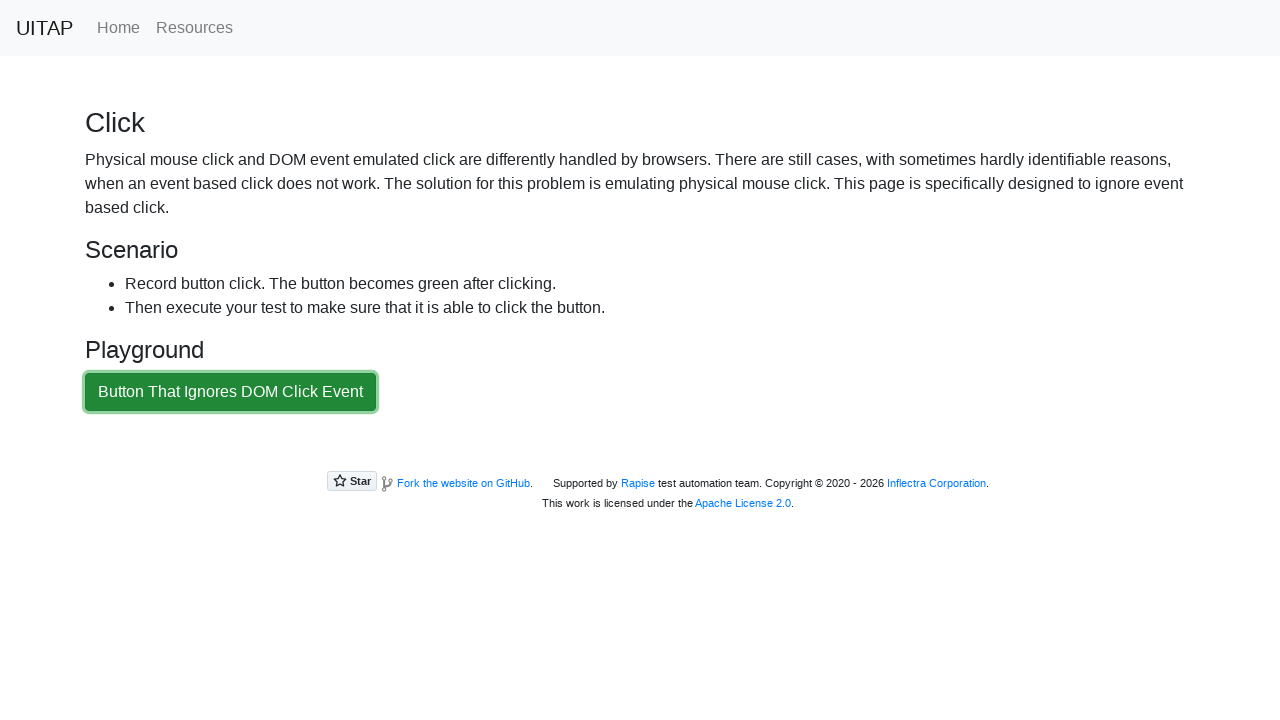

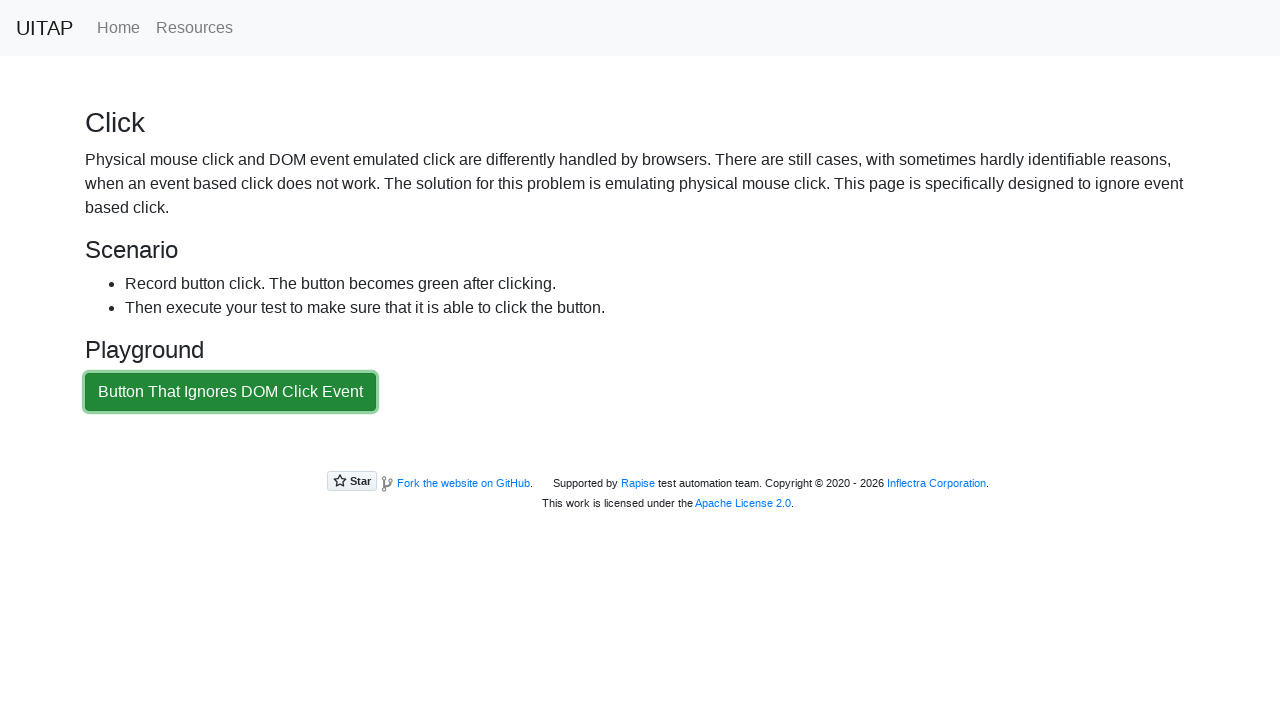